Tests navigation to the "IT-финансы" (IT Finance) section of the 3dnews.ru website by verifying the link exists, clicking it, and confirming the page loads with the correct title.

Starting URL: https://3dnews.ru/

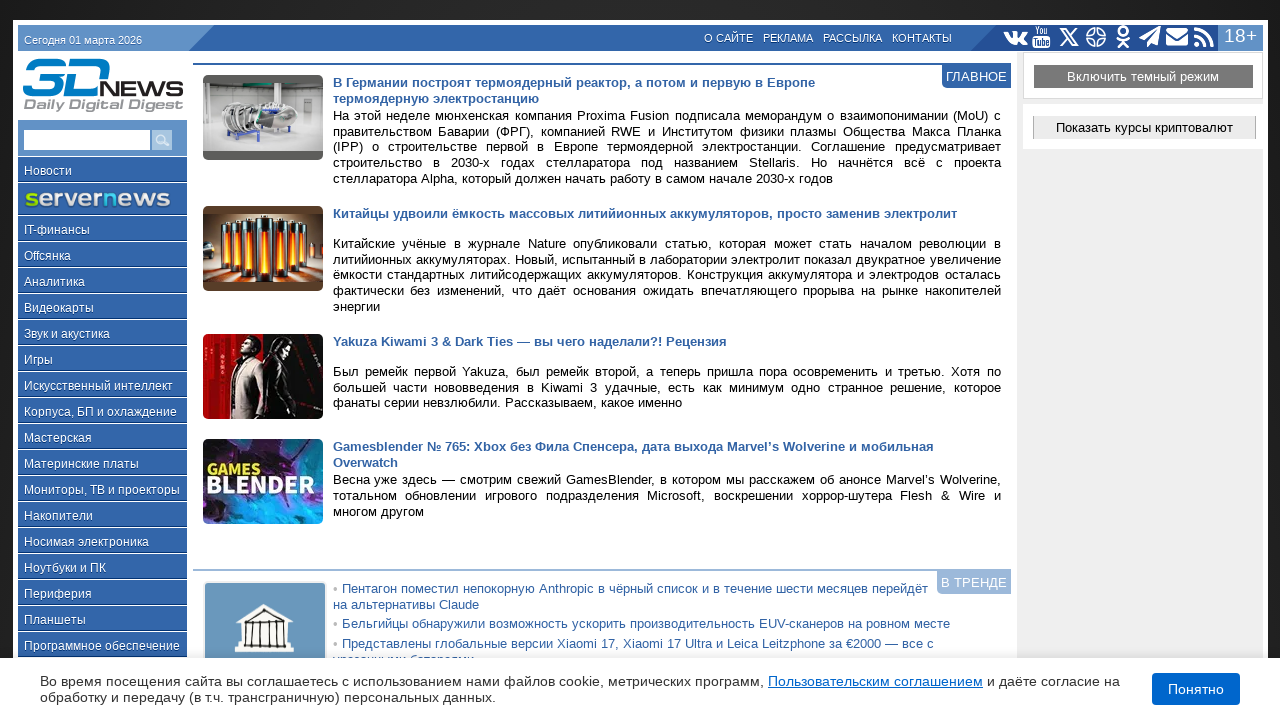

Waited for IT-финансы link to be present on the page
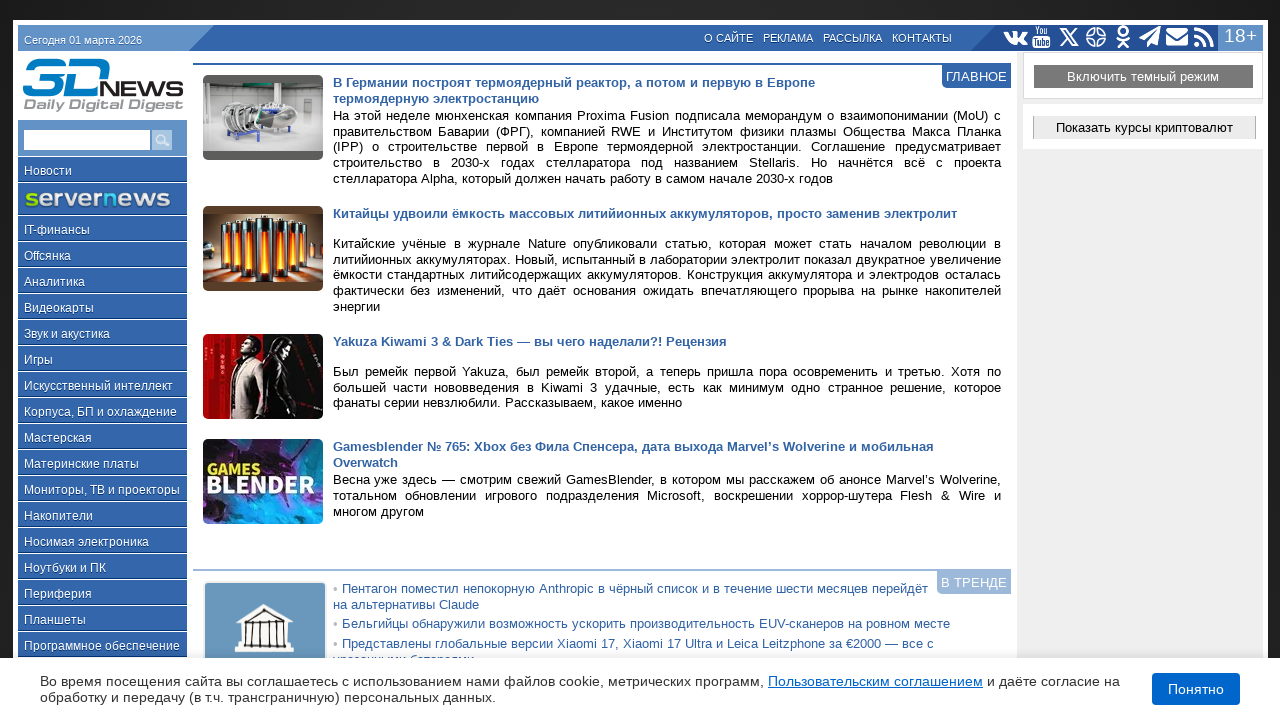

Verified IT-финансы link is visible
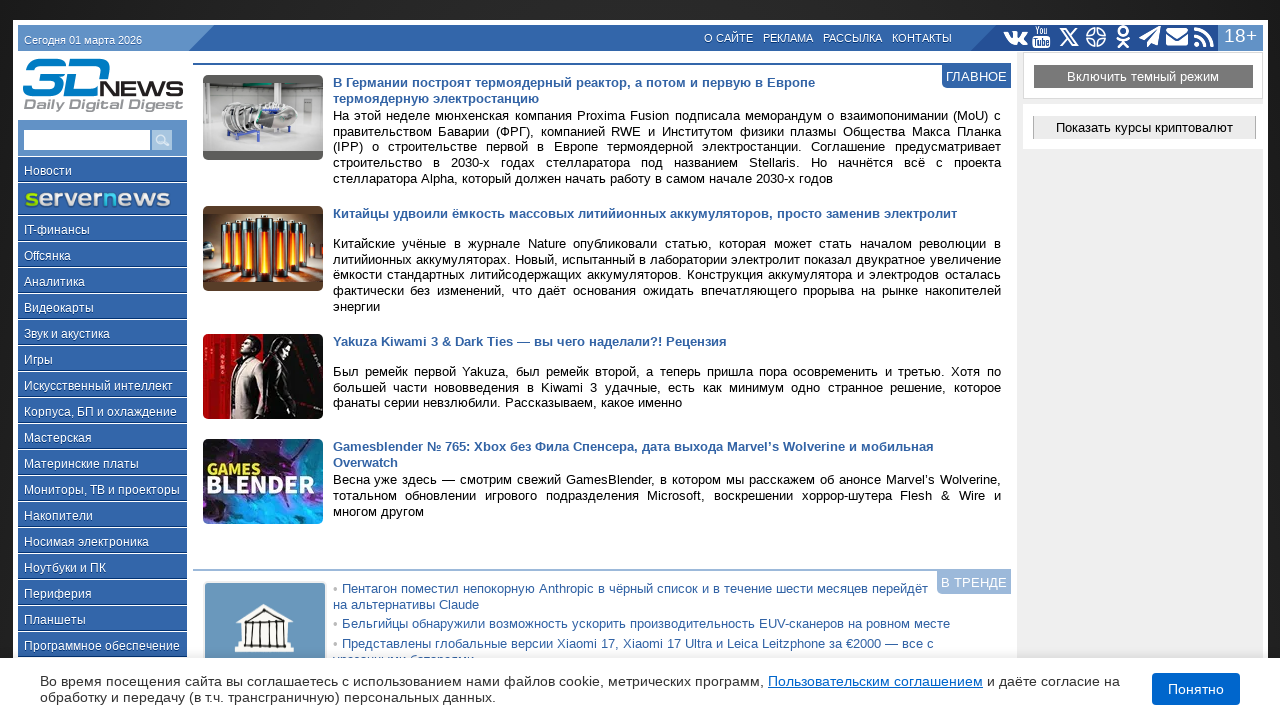

Clicked on IT-финансы link at (102, 229) on a:has-text('IT-финансы')
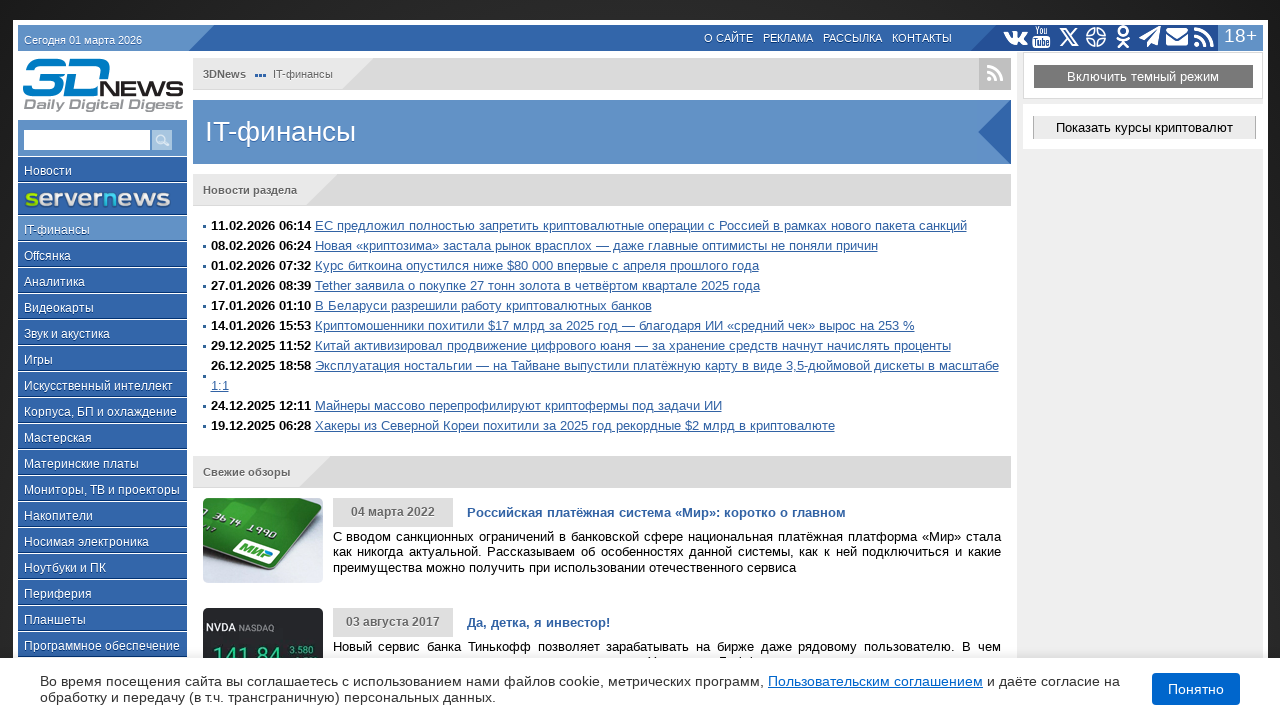

Waited for breadcrumb element to appear, indicating page loaded
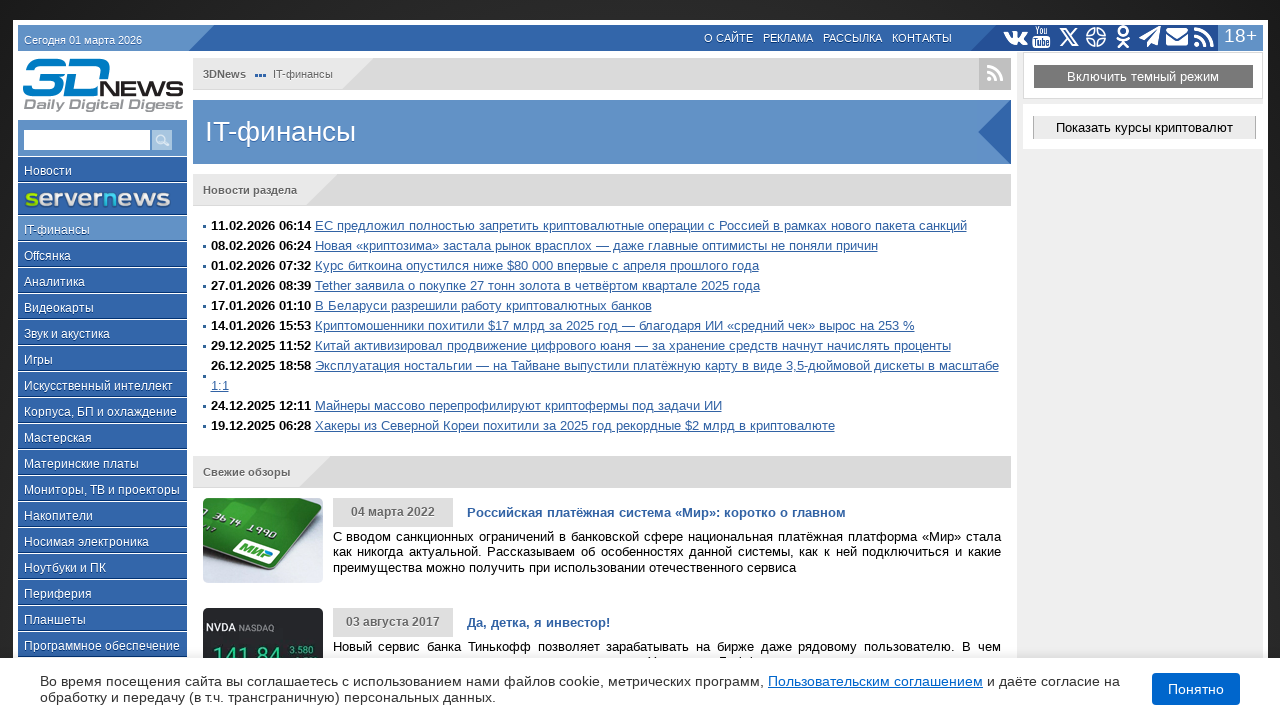

Verified page title contains 'IT-финансы'
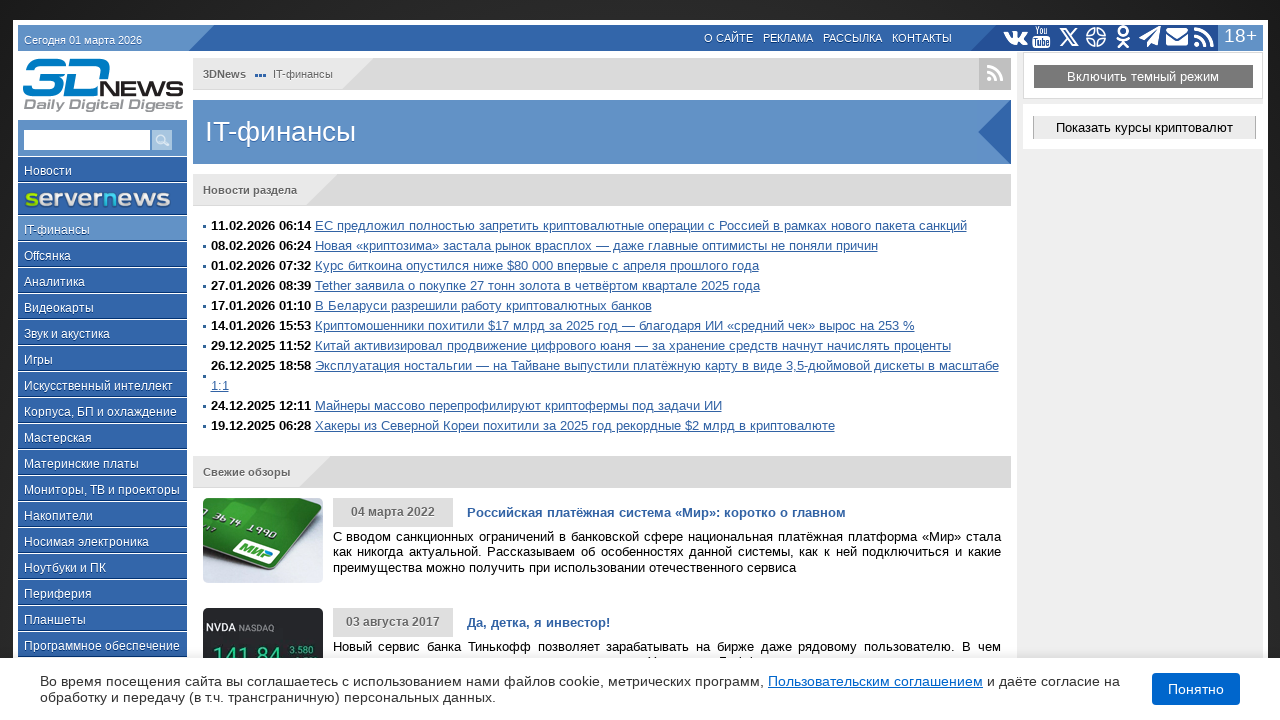

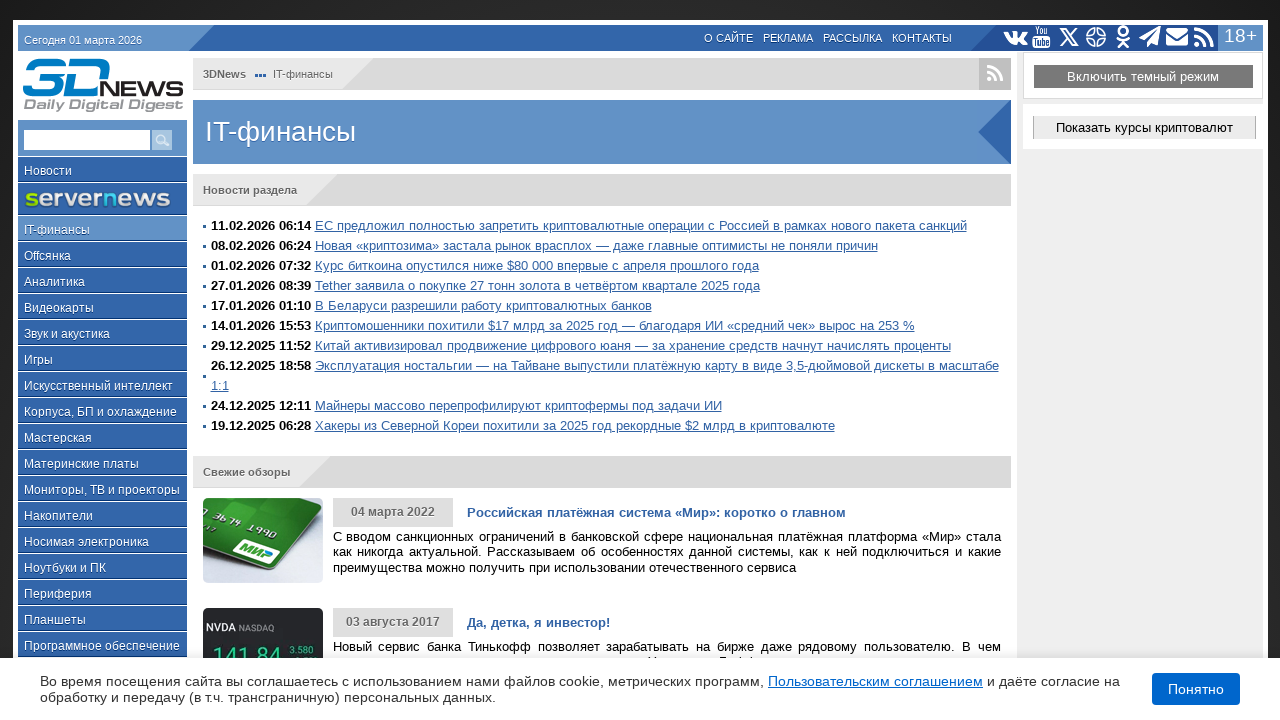